Tests radio button and checkbox selection on jQuery UI demo page by selecting a radio option and checking all checkboxes

Starting URL: https://jqueryui.com/checkboxradio/

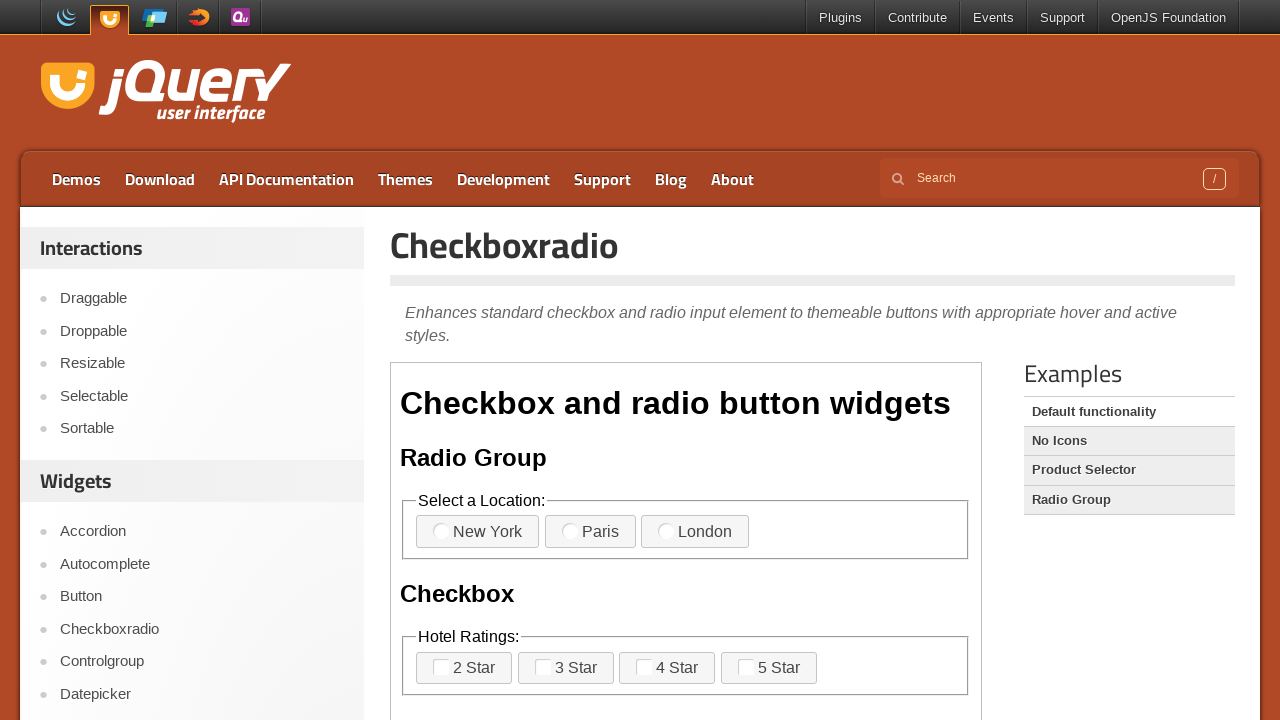

Located the iframe containing the jQuery UI demo
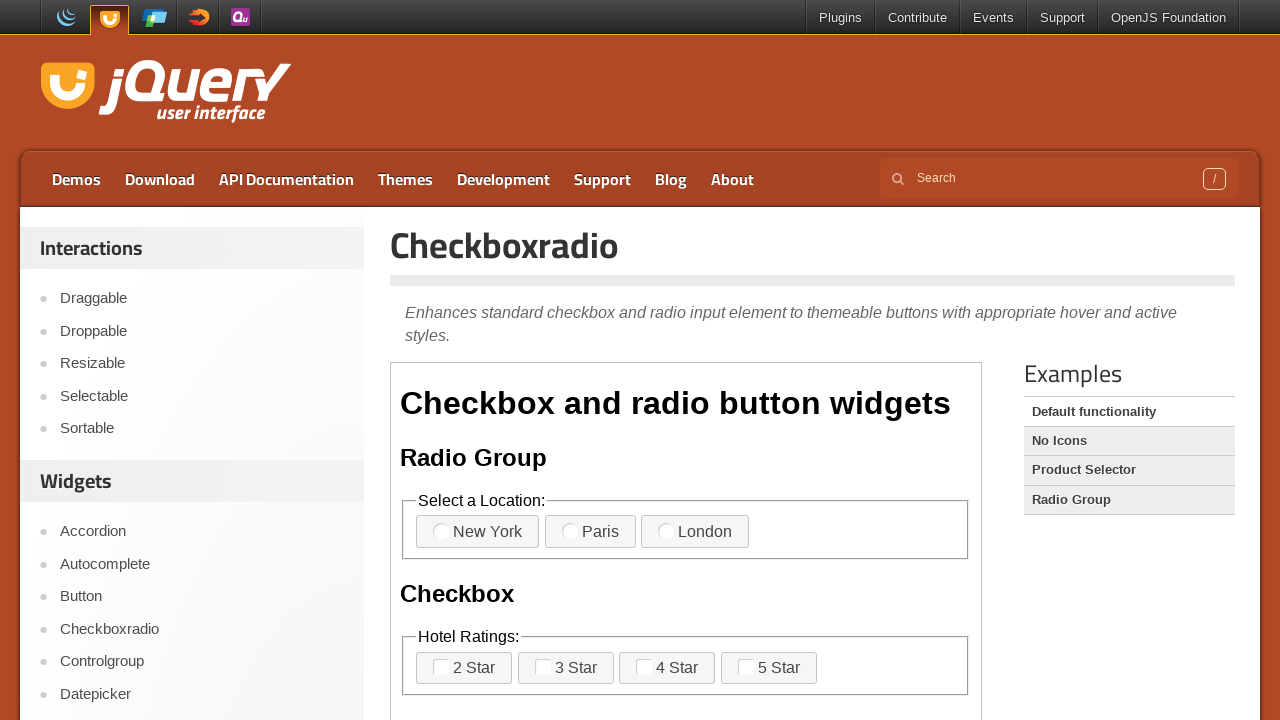

Selected the London radio button option at (695, 532) on iframe >> nth=0 >> internal:control=enter-frame >> text=London
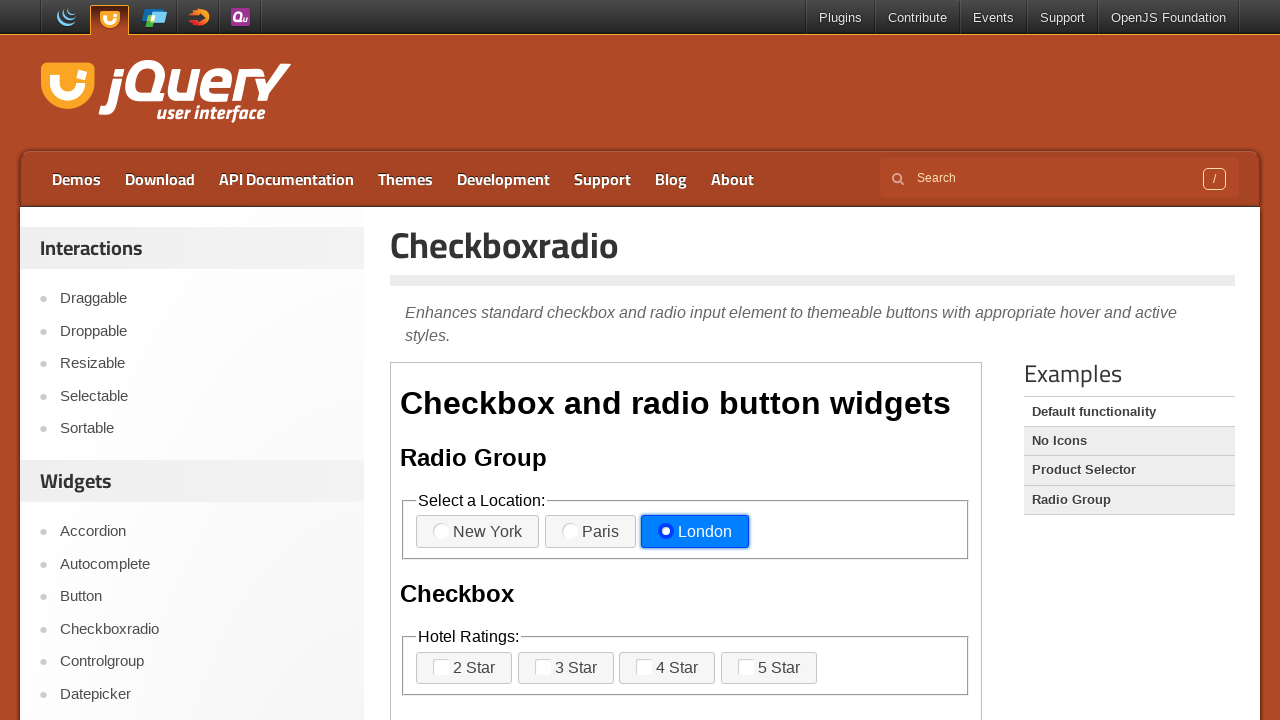

Located all checkbox labels in the demo
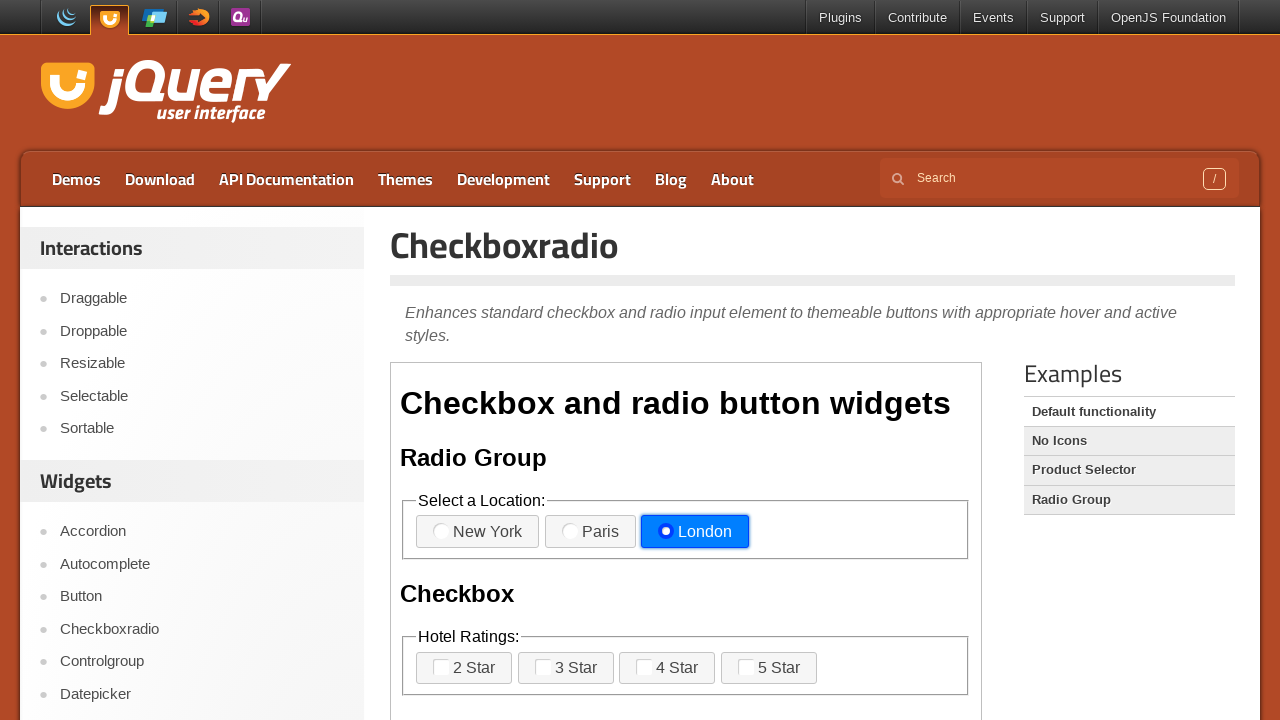

Checked a checkbox at (464, 668) on iframe >> nth=0 >> internal:control=enter-frame >> label[for^='checkbox'] >> nth
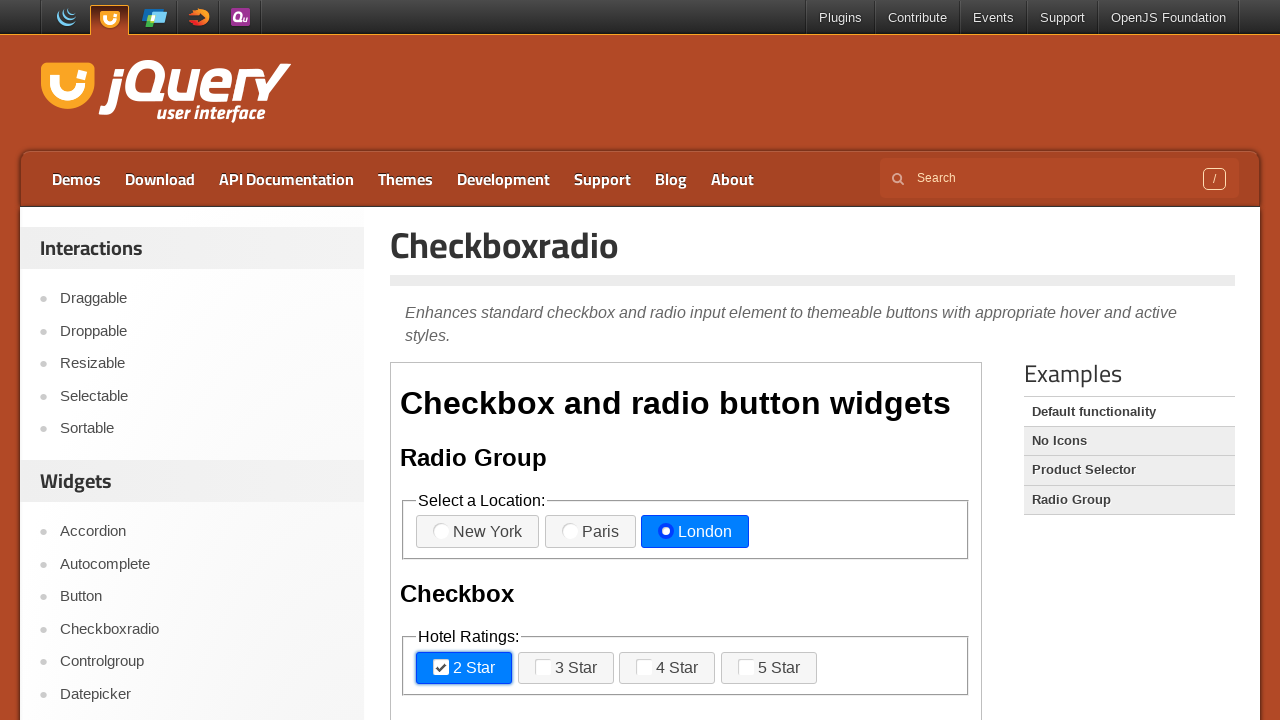

Checked a checkbox at (566, 668) on iframe >> nth=0 >> internal:control=enter-frame >> label[for^='checkbox'] >> nth
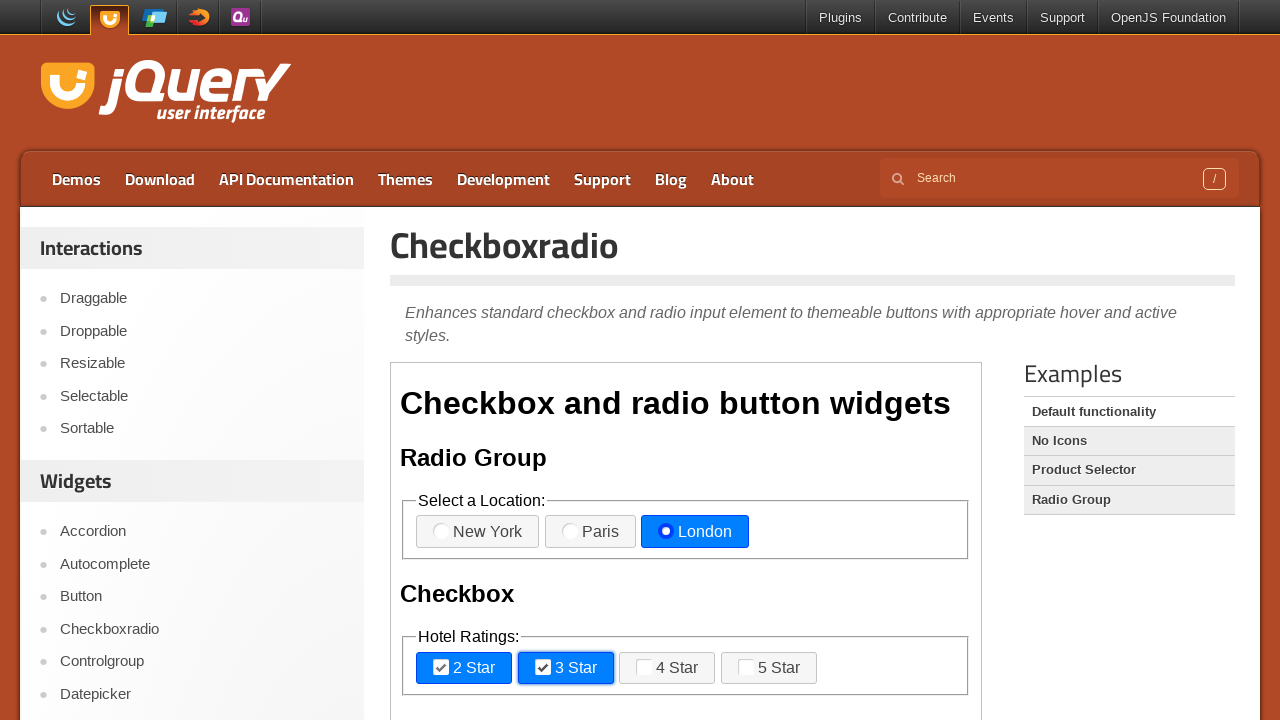

Checked a checkbox at (667, 668) on iframe >> nth=0 >> internal:control=enter-frame >> label[for^='checkbox'] >> nth
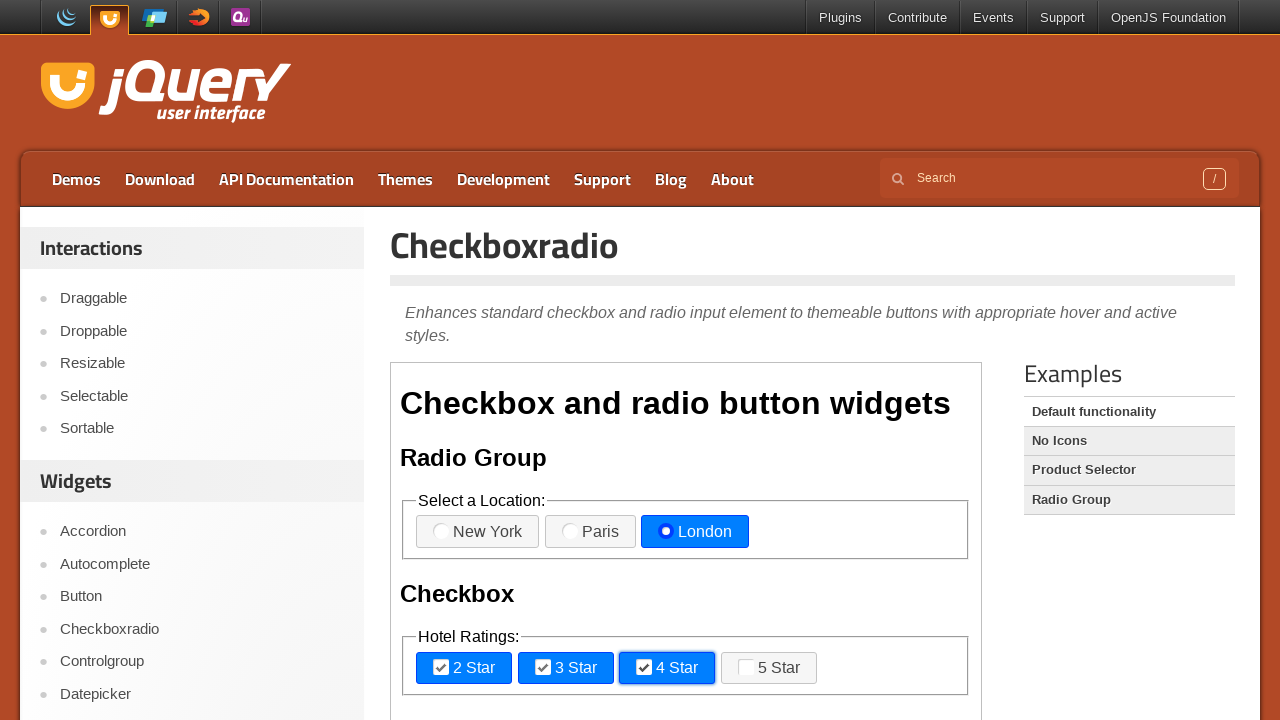

Checked a checkbox at (769, 668) on iframe >> nth=0 >> internal:control=enter-frame >> label[for^='checkbox'] >> nth
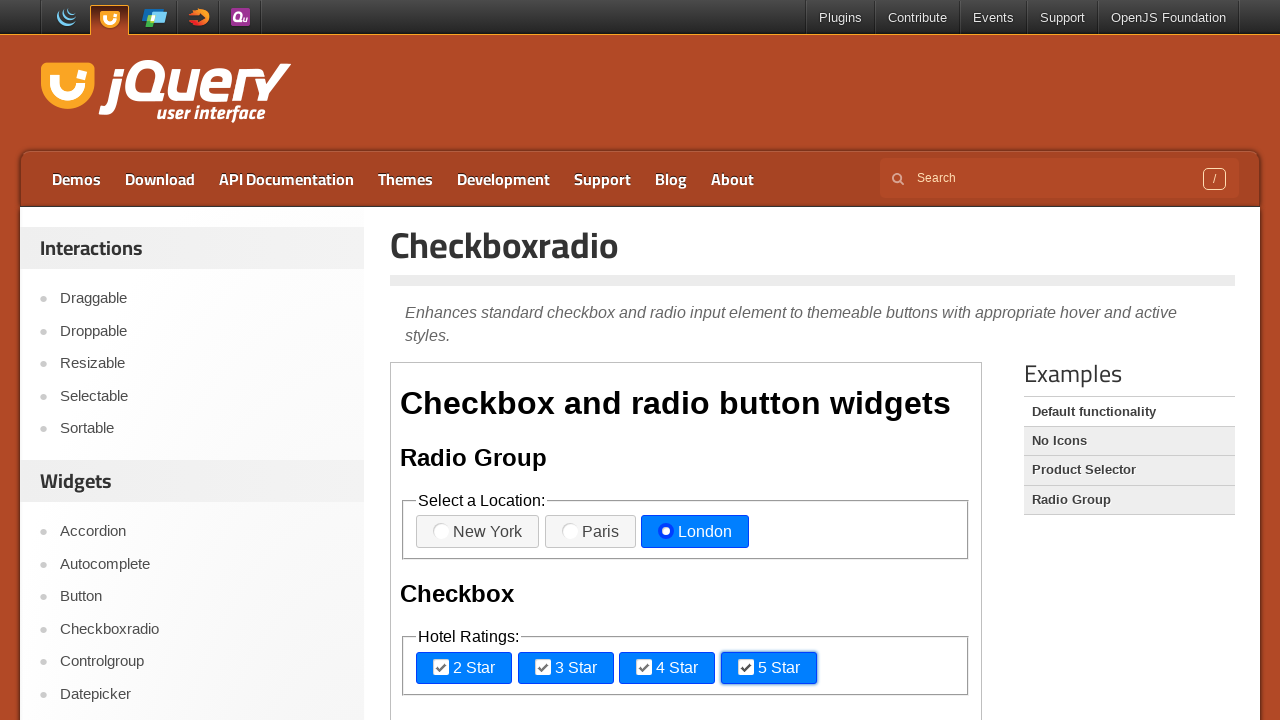

Checked a checkbox at (476, 361) on iframe >> nth=0 >> internal:control=enter-frame >> label[for^='checkbox'] >> nth
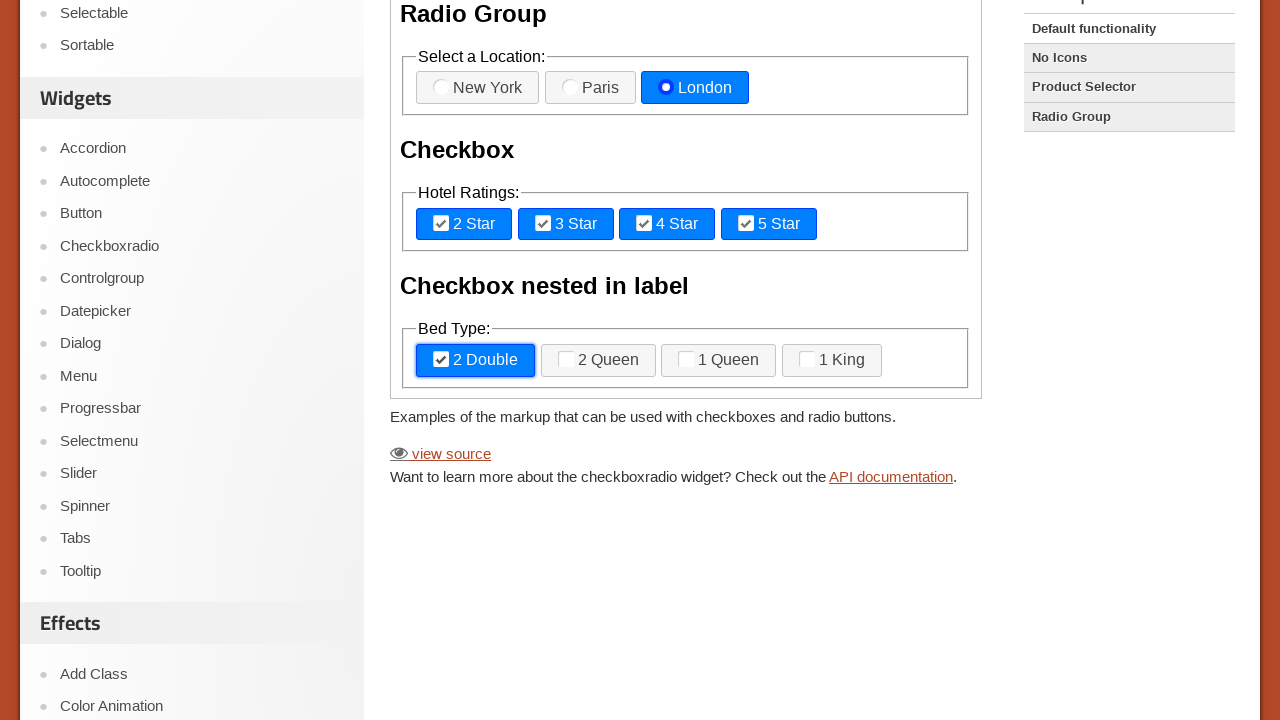

Checked a checkbox at (598, 361) on iframe >> nth=0 >> internal:control=enter-frame >> label[for^='checkbox'] >> nth
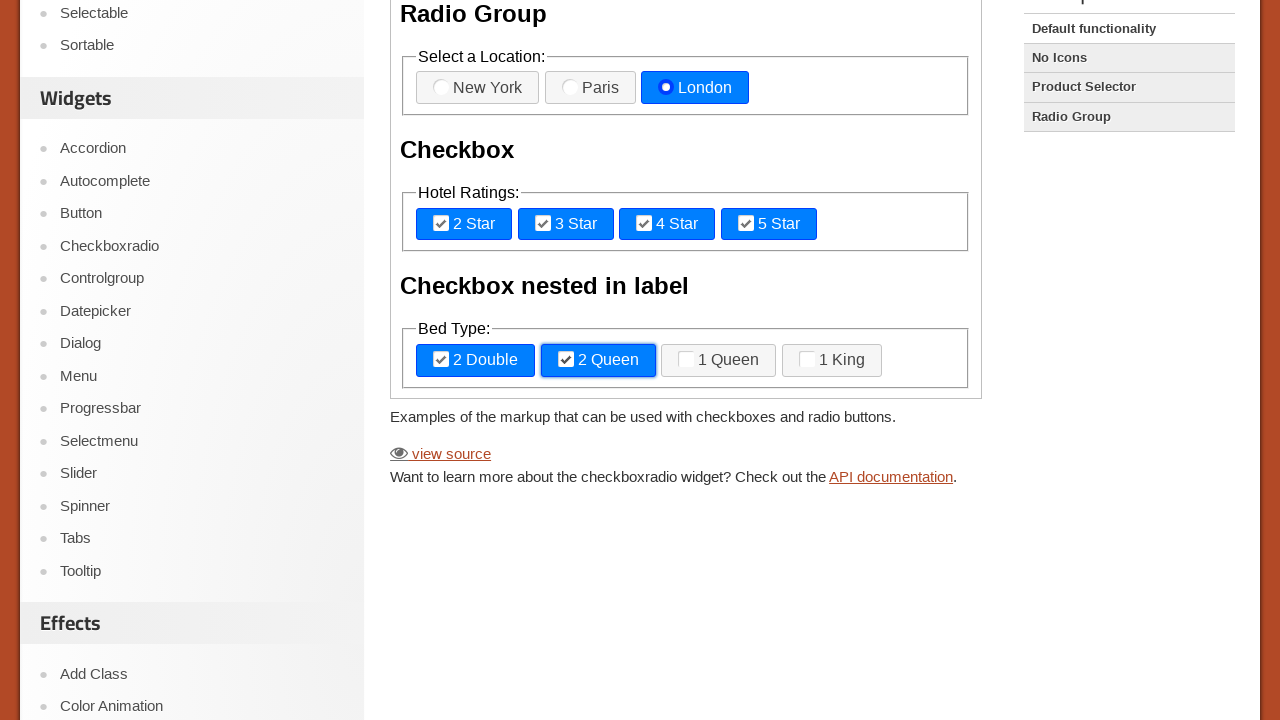

Checked a checkbox at (719, 361) on iframe >> nth=0 >> internal:control=enter-frame >> label[for^='checkbox'] >> nth
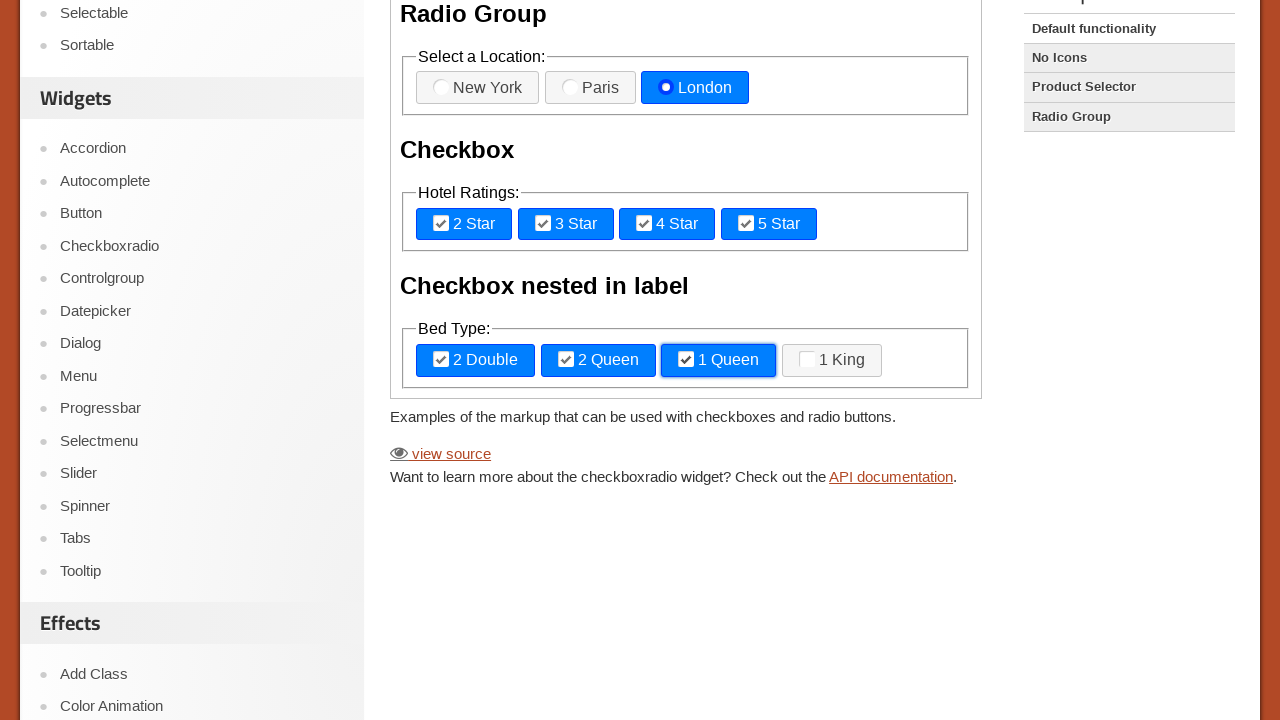

Checked a checkbox at (832, 361) on iframe >> nth=0 >> internal:control=enter-frame >> label[for^='checkbox'] >> nth
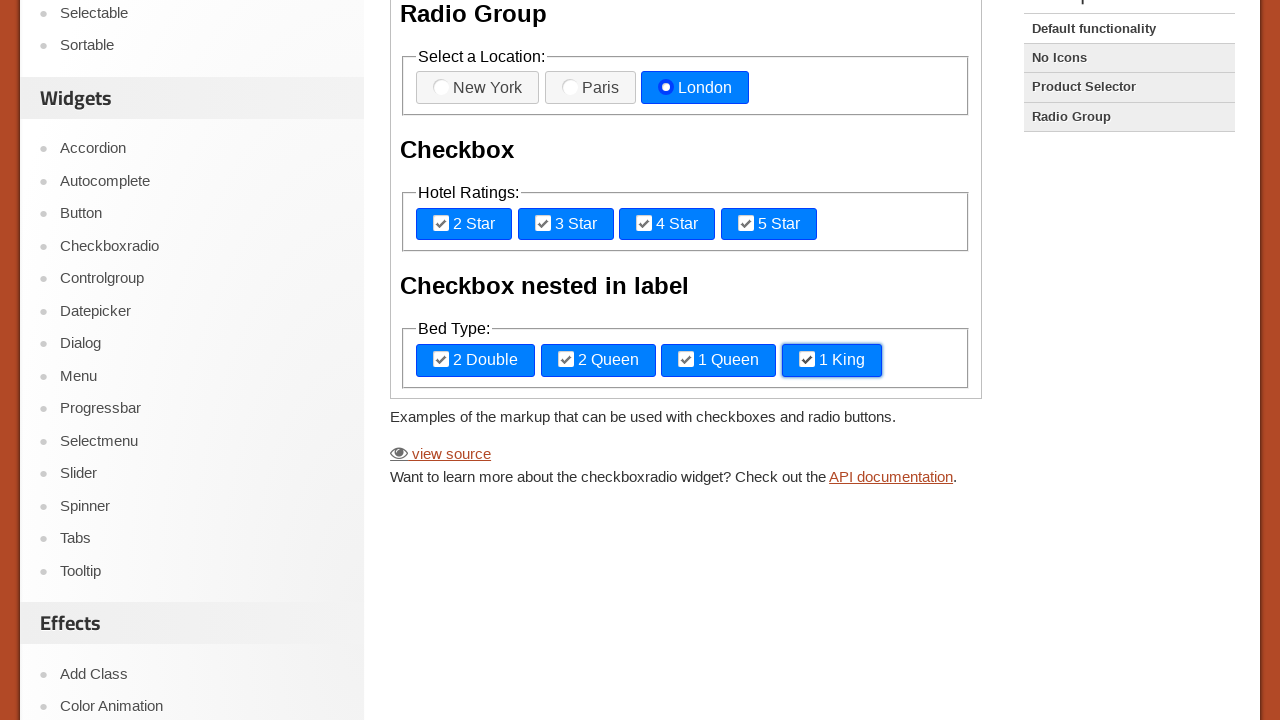

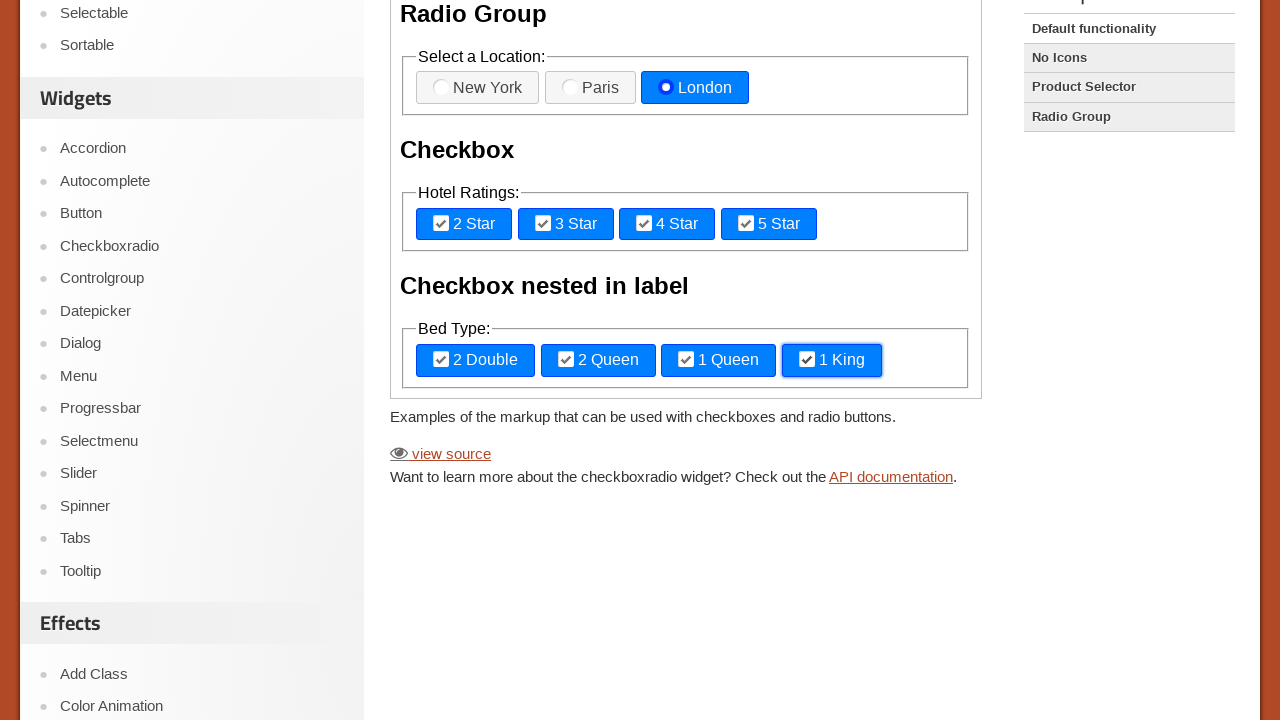